Tests clicking the Sign Up button using absolute XPath to verify navigation to sign up form

Starting URL: https://thinking-tester-contact-list.herokuapp.com/

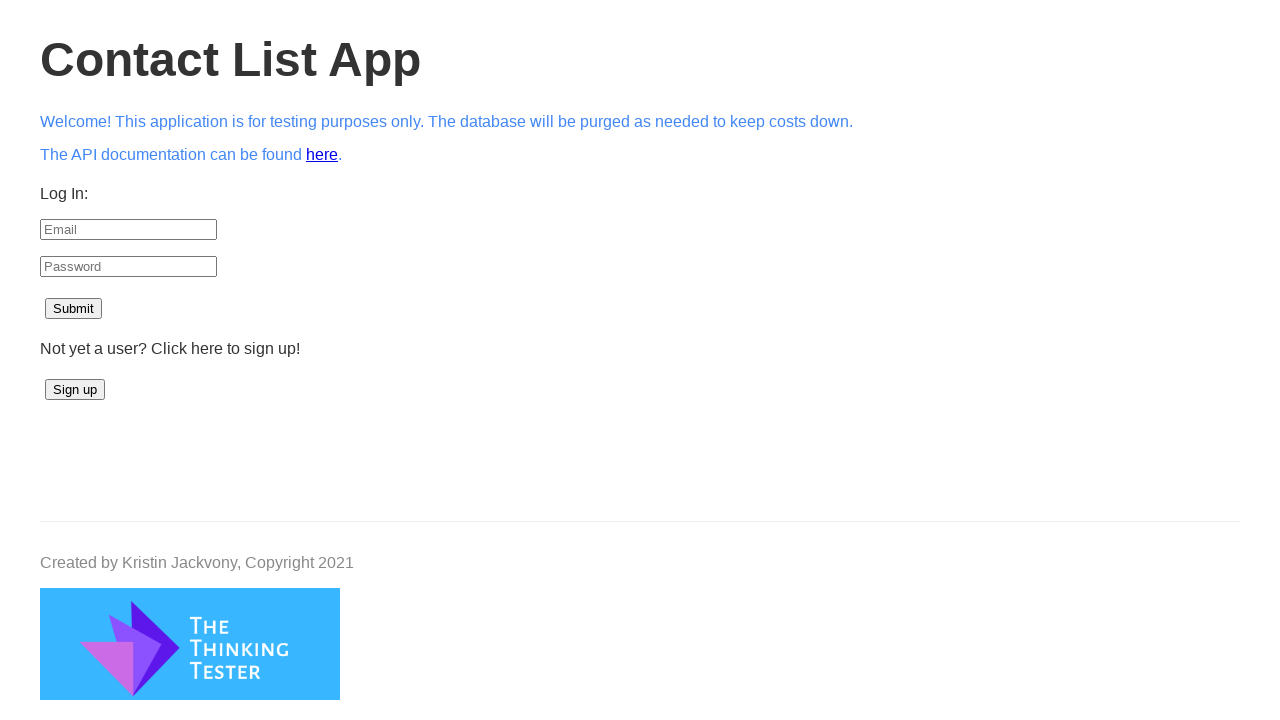

Navigated to contact list application homepage
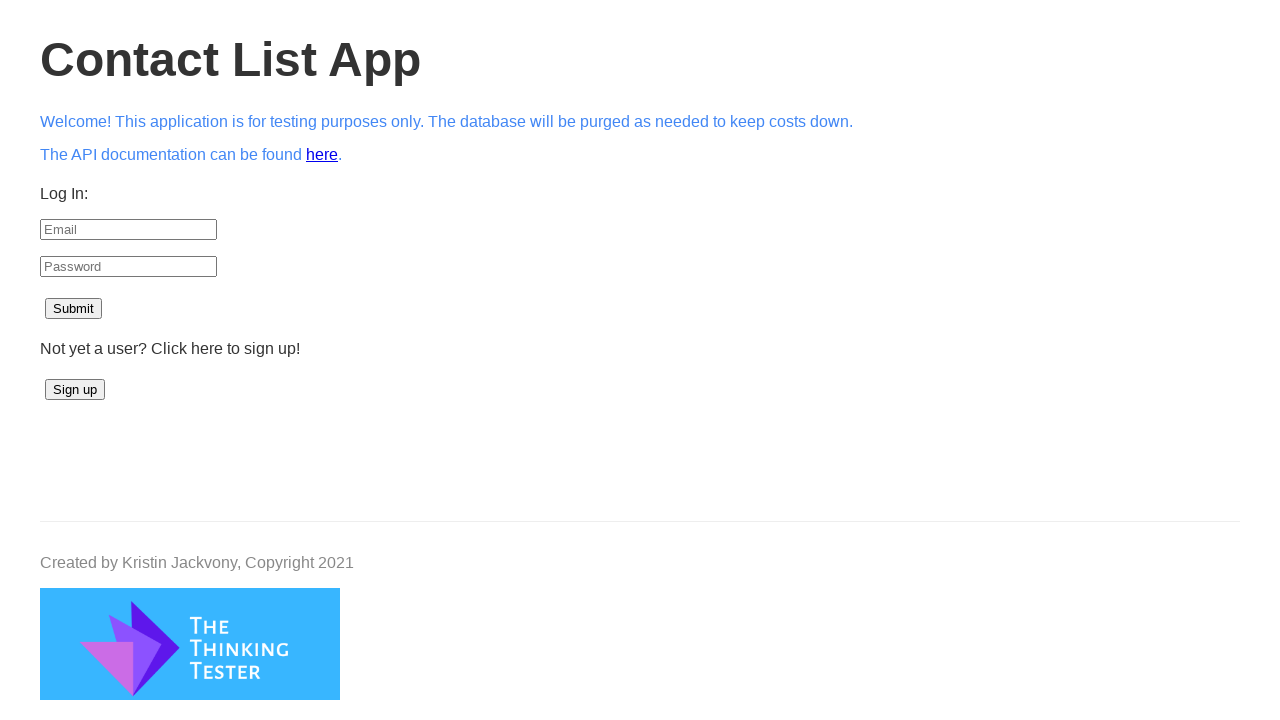

Clicked Sign Up button using absolute XPath at (75, 390) on xpath=/html/body/div[3]/button
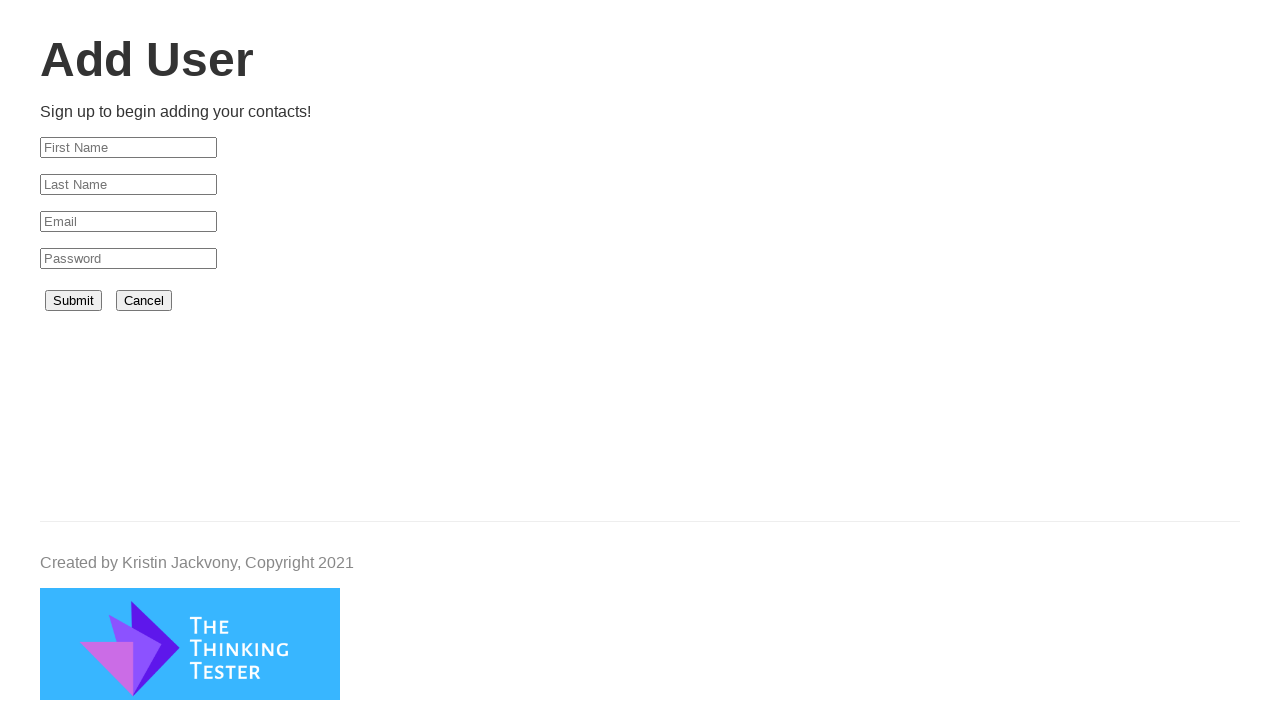

Waited for sign up form page to load
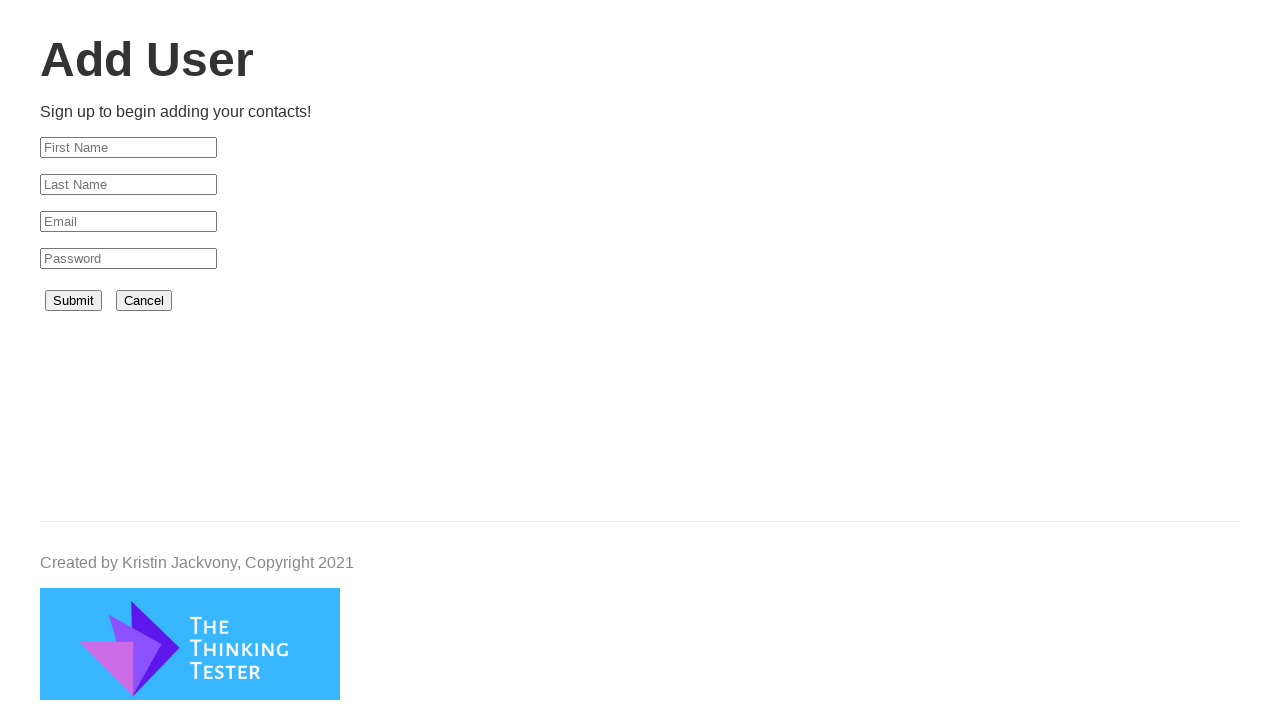

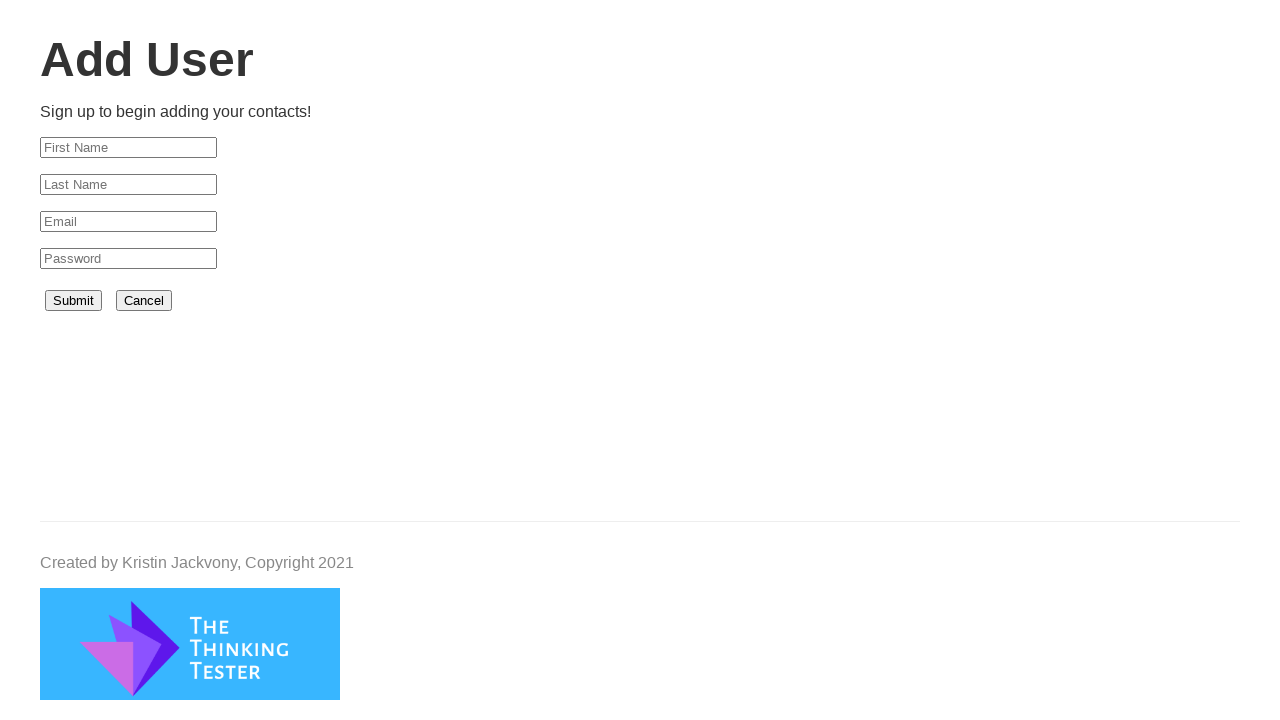